Tests auto-suggestion dropdown functionality by typing partial text and selecting "India" from the suggestions

Starting URL: https://rahulshettyacademy.com/AutomationPractice/

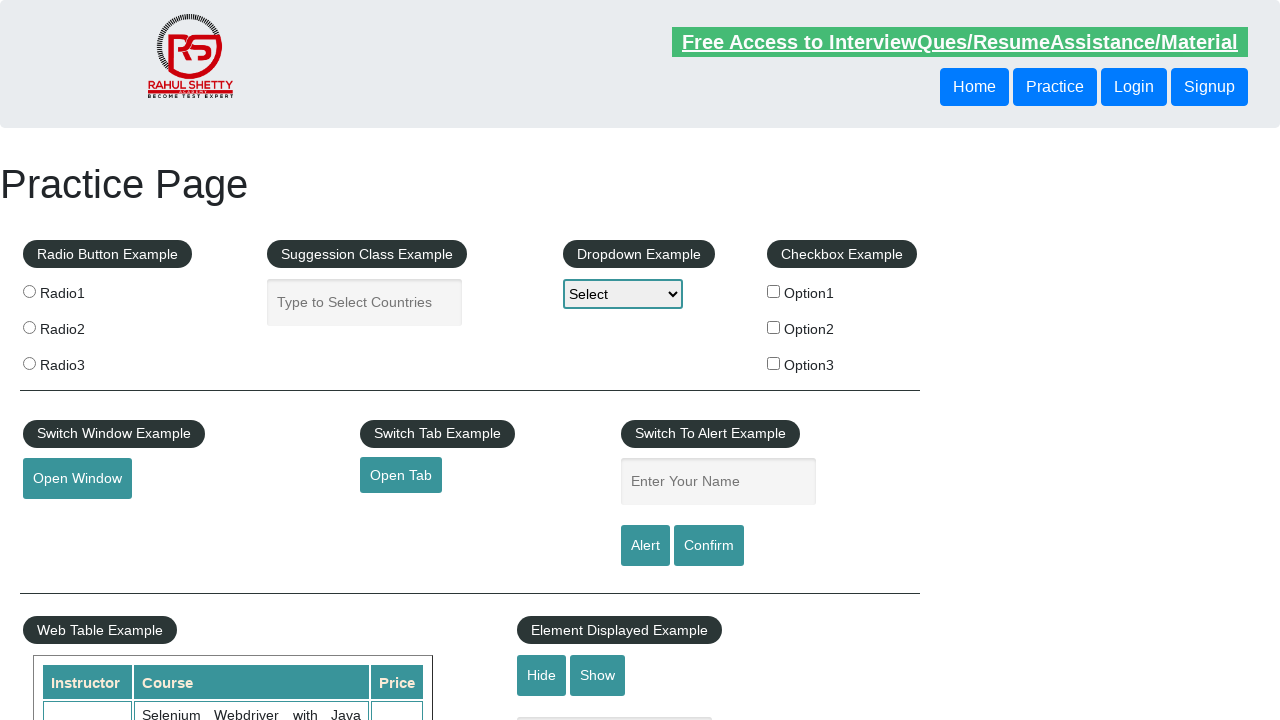

Typed 'Ind' in autocomplete field on #autocomplete
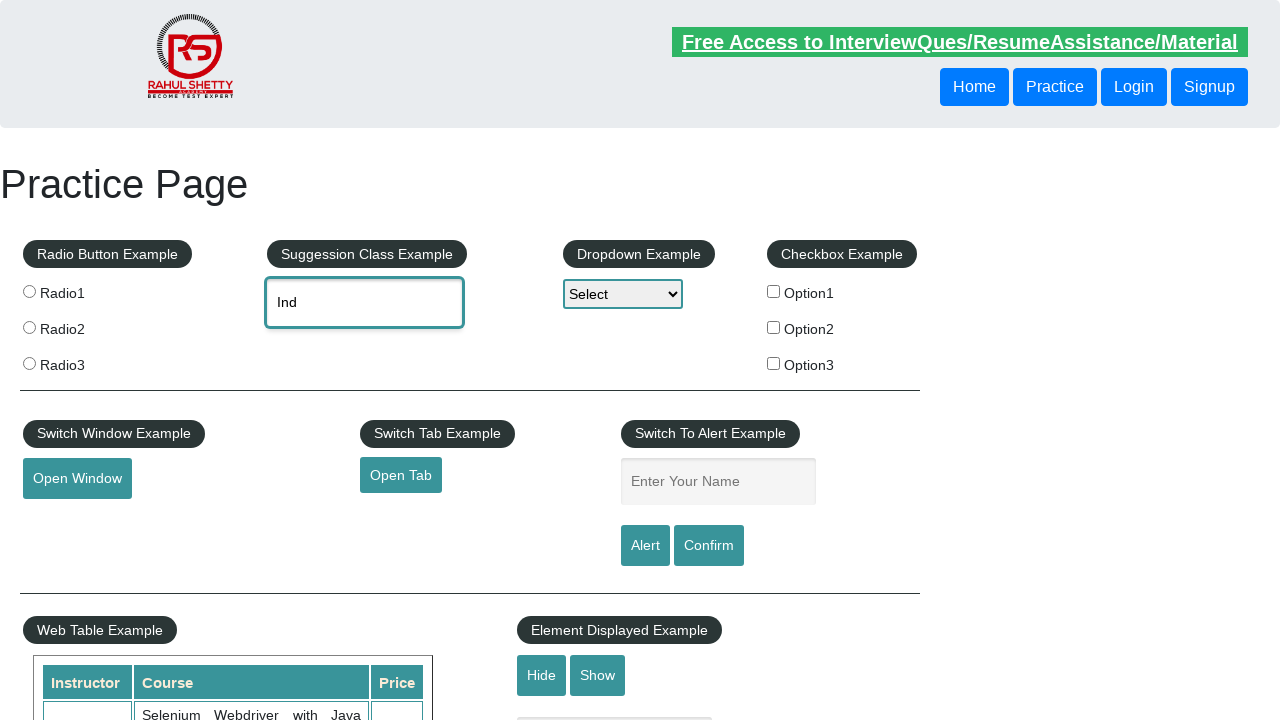

Auto-suggestion dropdown appeared
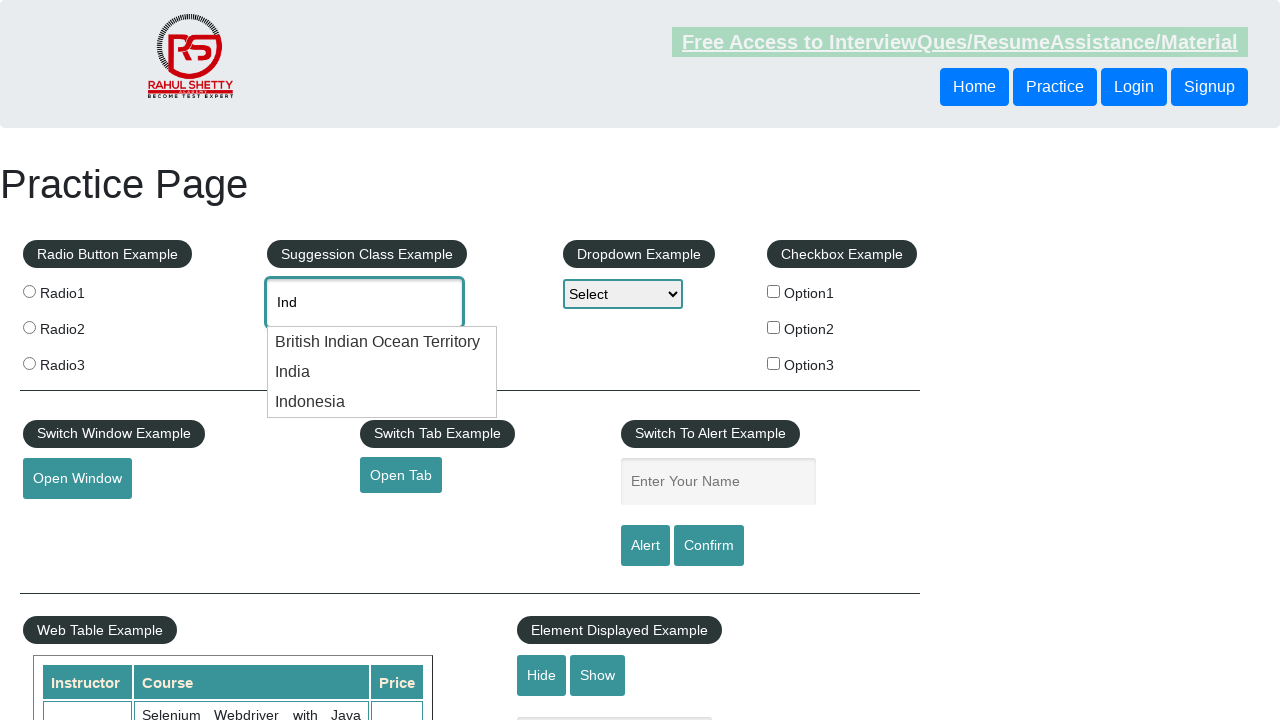

Retrieved all suggestion items from dropdown
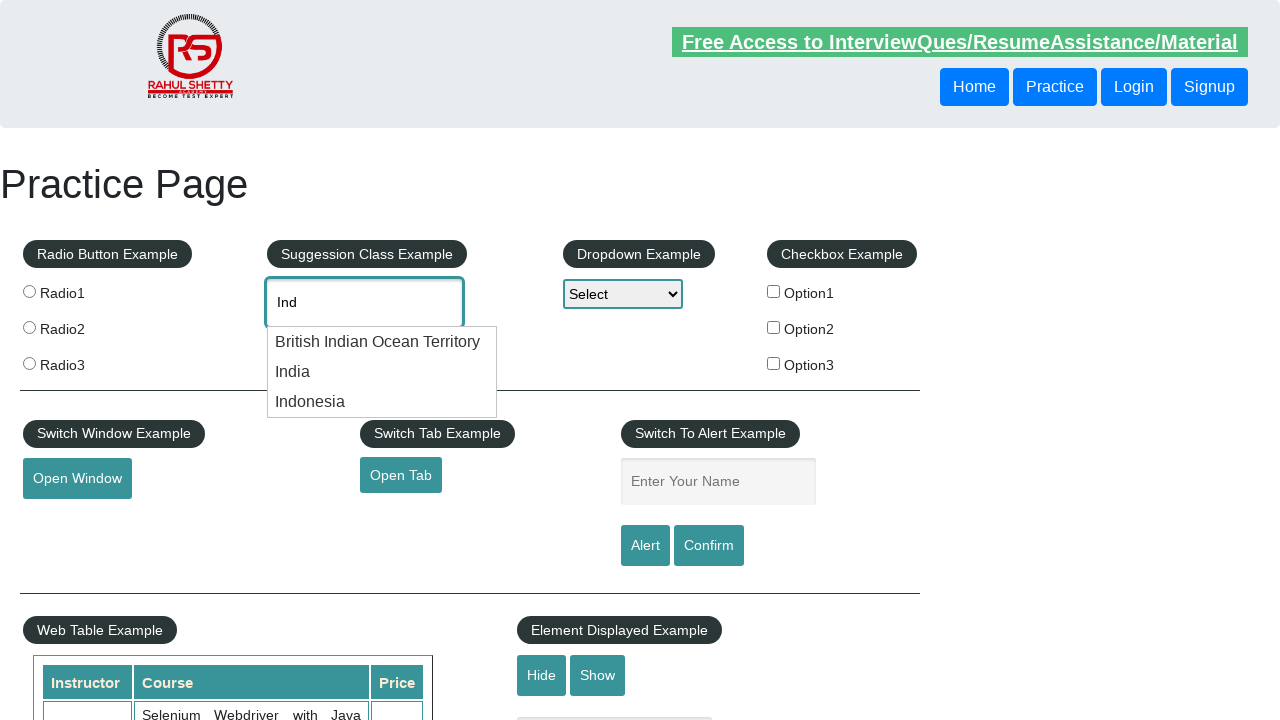

Selected 'India' from auto-suggestion dropdown at (382, 372) on div.ui-menu-item-wrapper >> nth=1
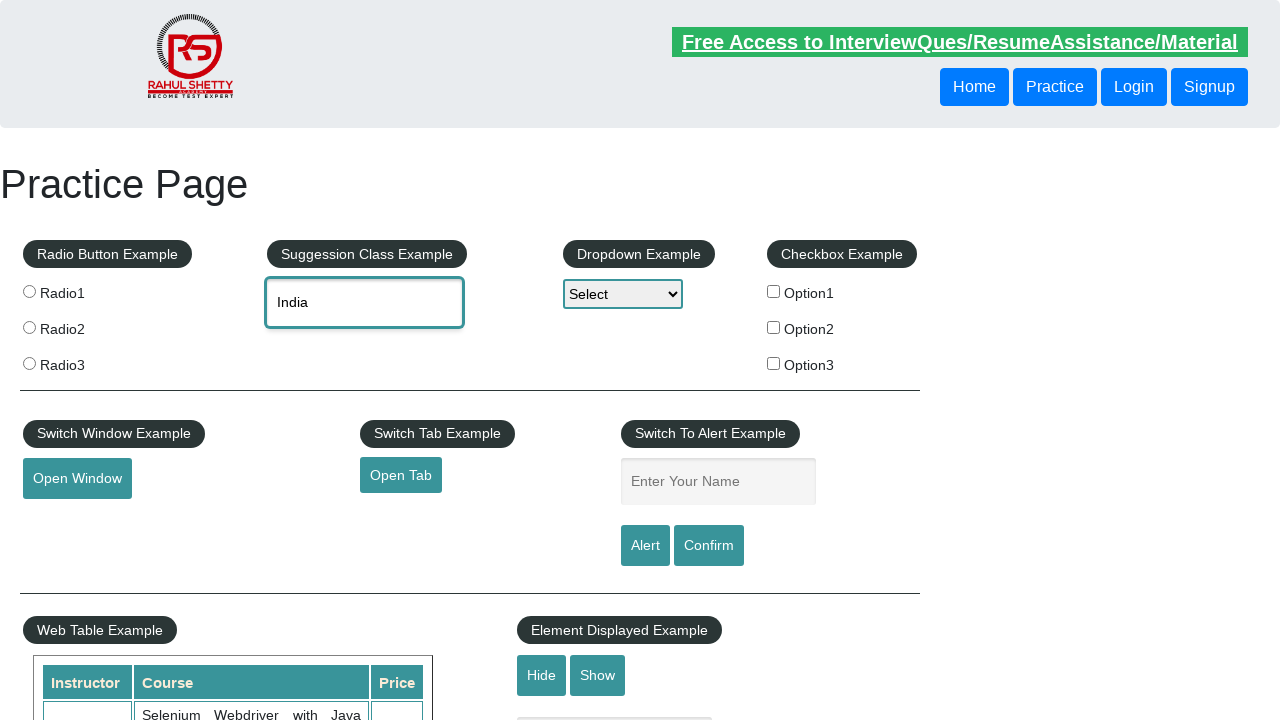

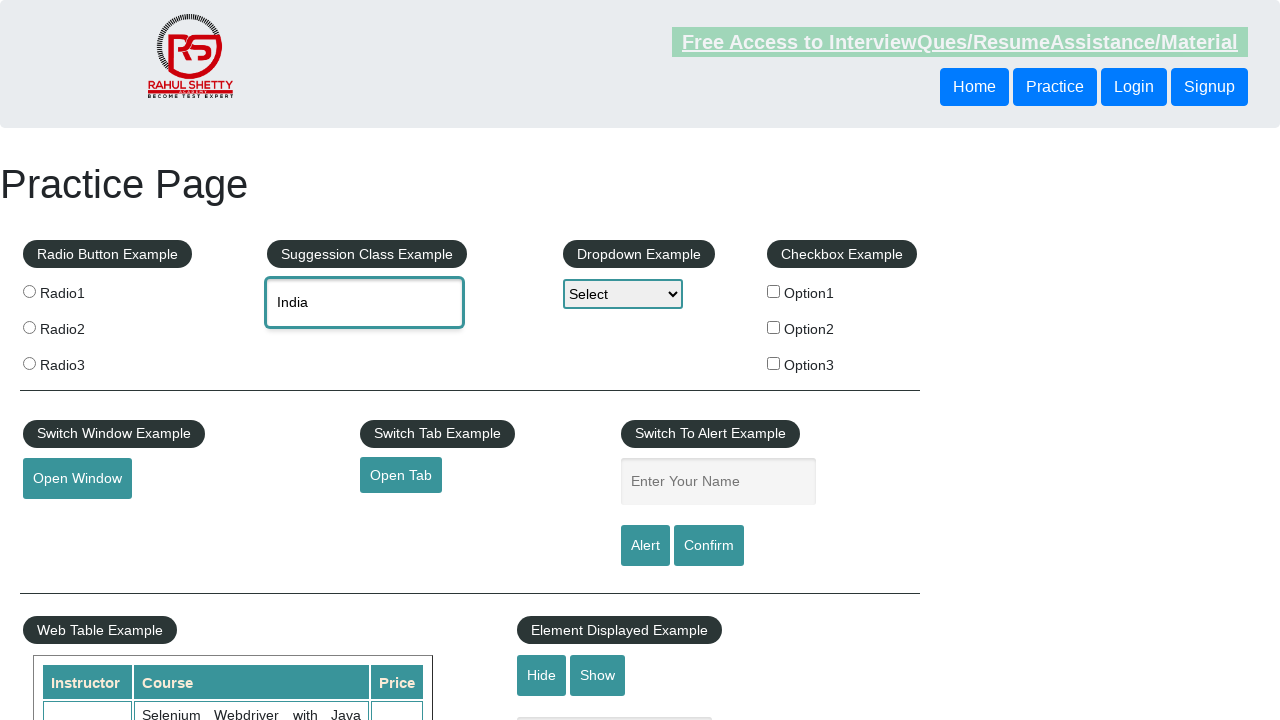